Clicks on a Nokia phone product and verifies the price is displayed as $820

Starting URL: https://www.demoblaze.com/

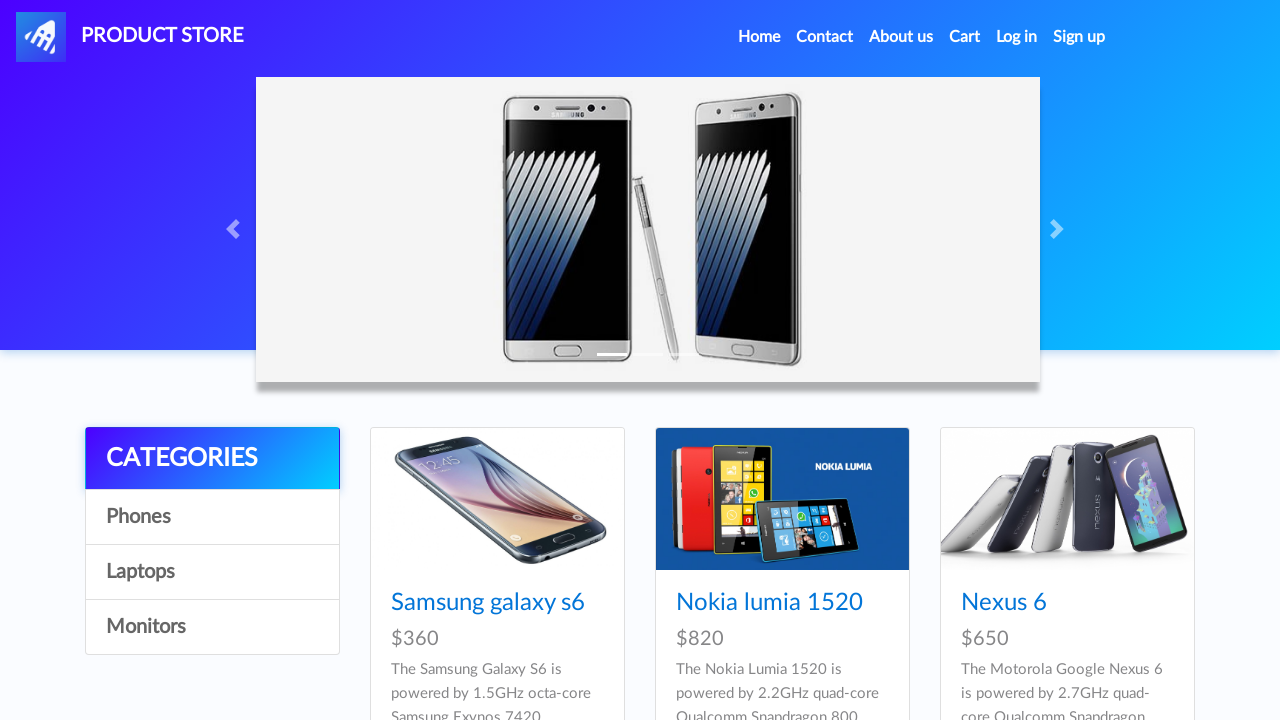

Clicked on Nokia phone product link at (782, 499) on a[href='prod.html?idp_=2']
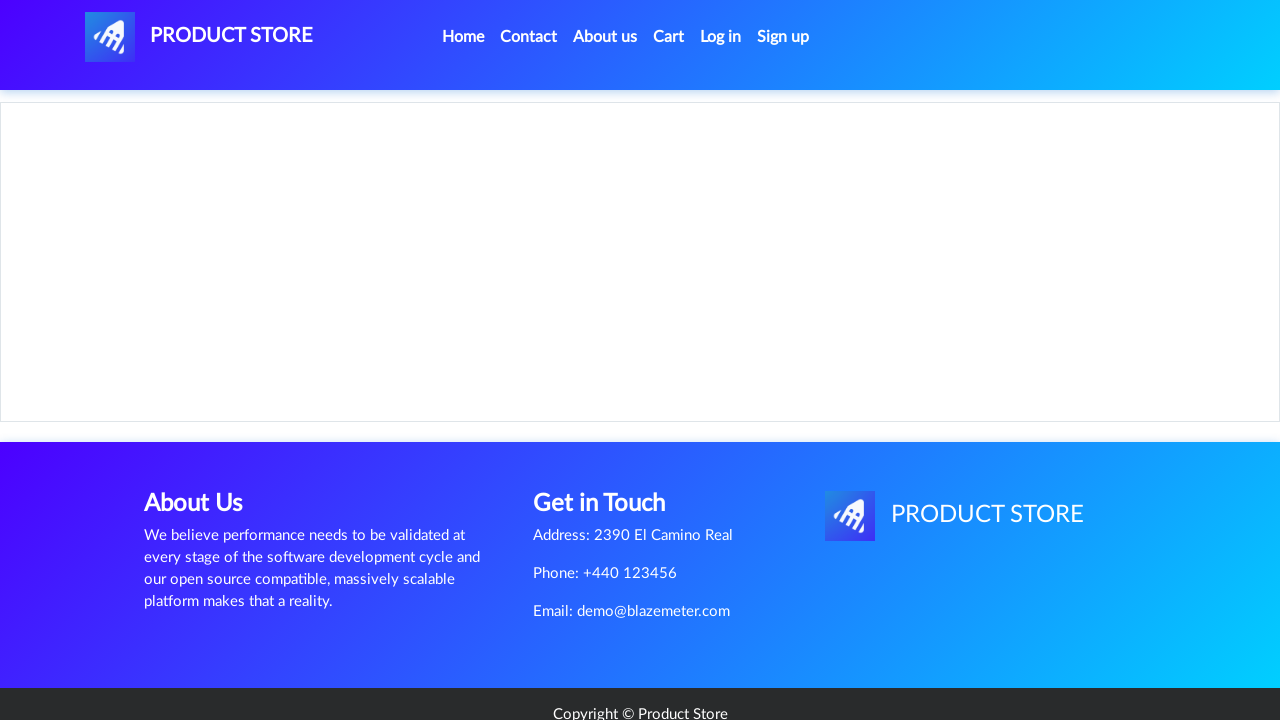

Verified Nokia product price is displayed as $820
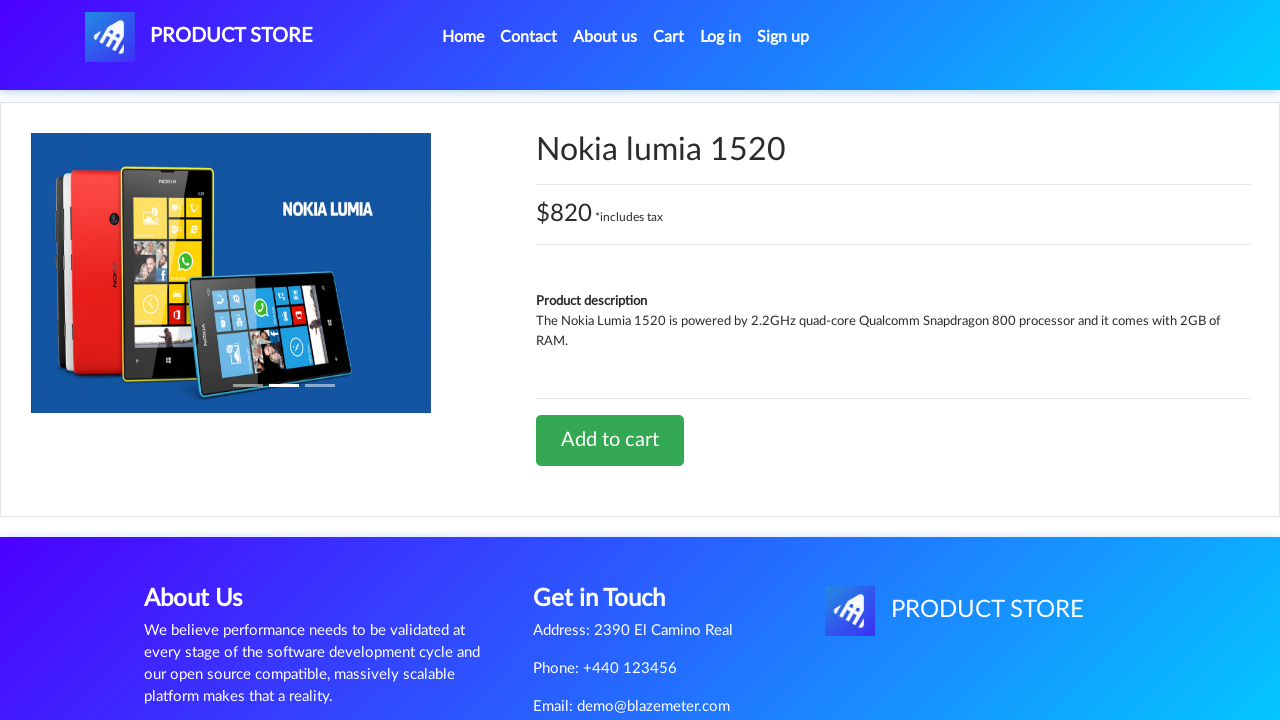

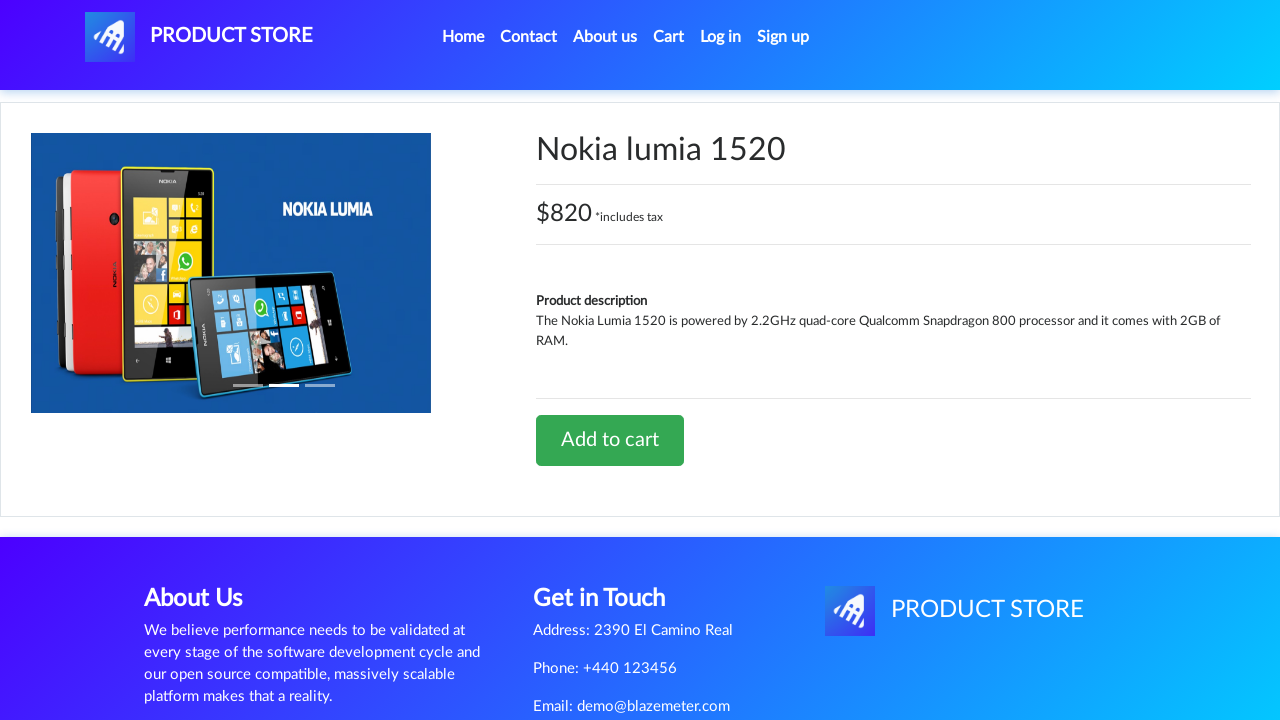